Tests both single and multiple selection dropdown functionality by selecting various options, deselecting options, and verifying selections

Starting URL: https://theautomationzone.blogspot.com/2020/07/basic-dropdown.html

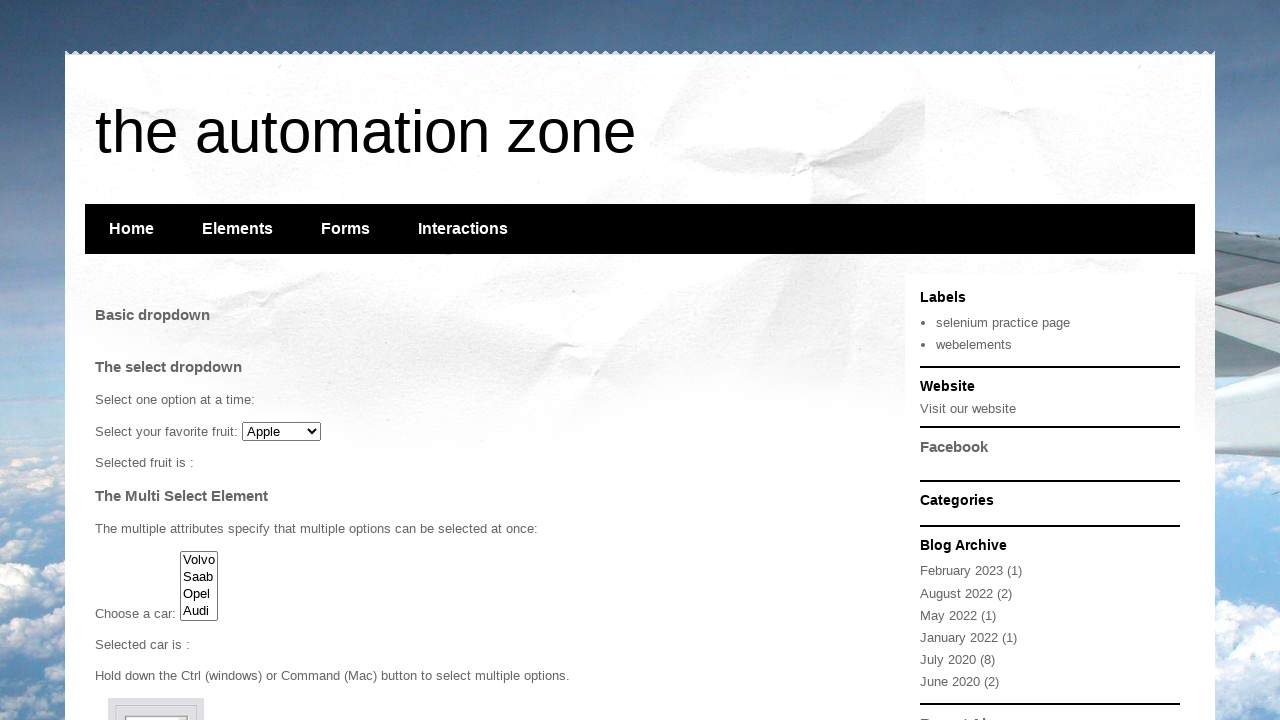

Selected 'Pineapple' from single selection dropdown on select#mySelect
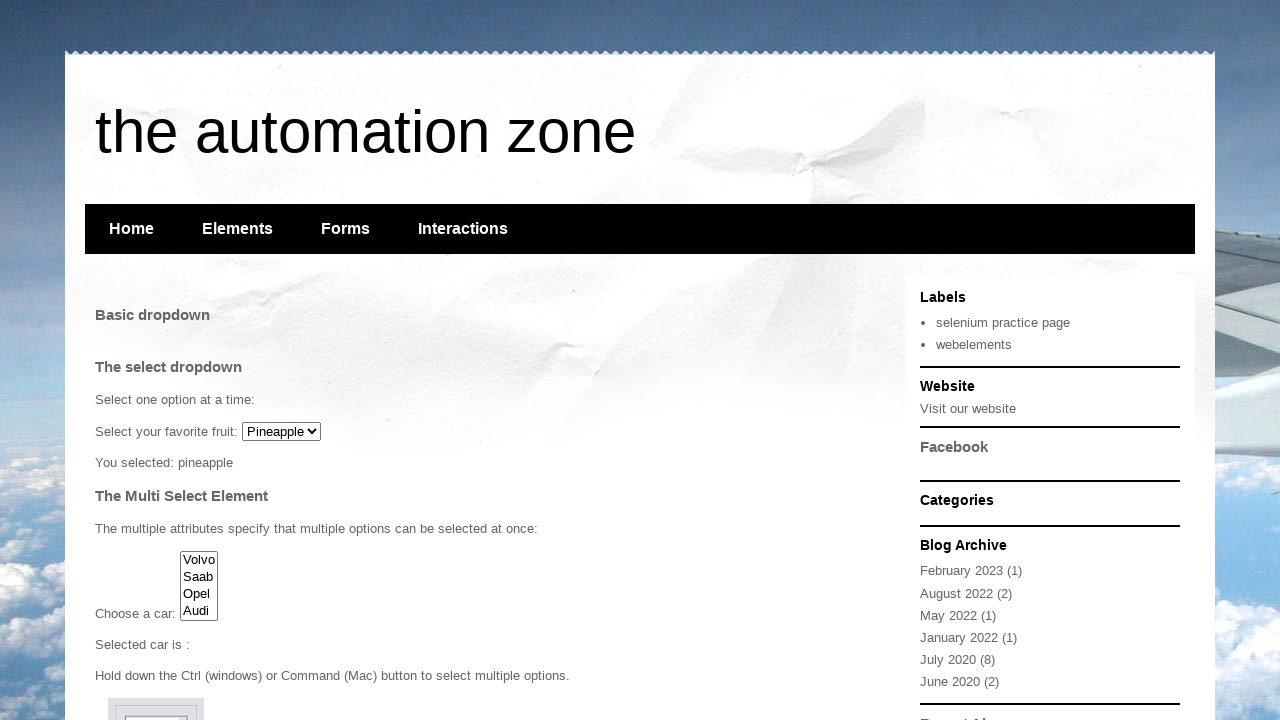

Retrieved all options from single selection dropdown
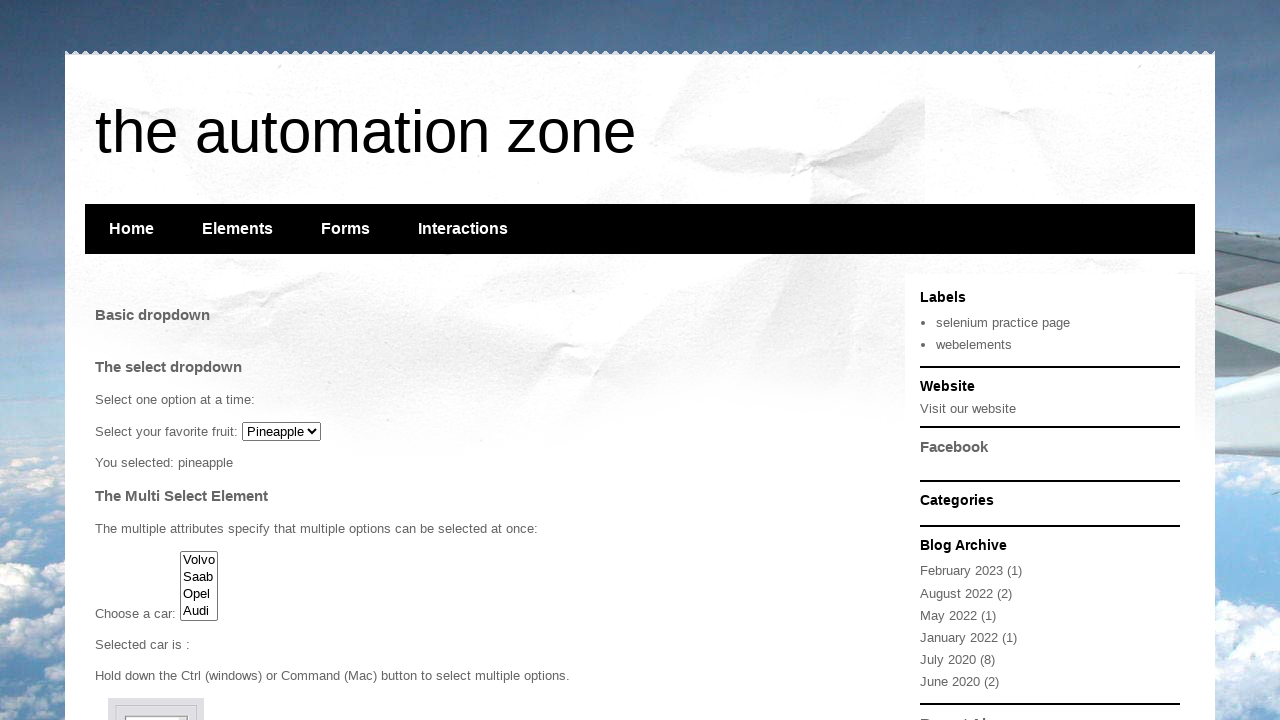

Printed all available options from single selection dropdown
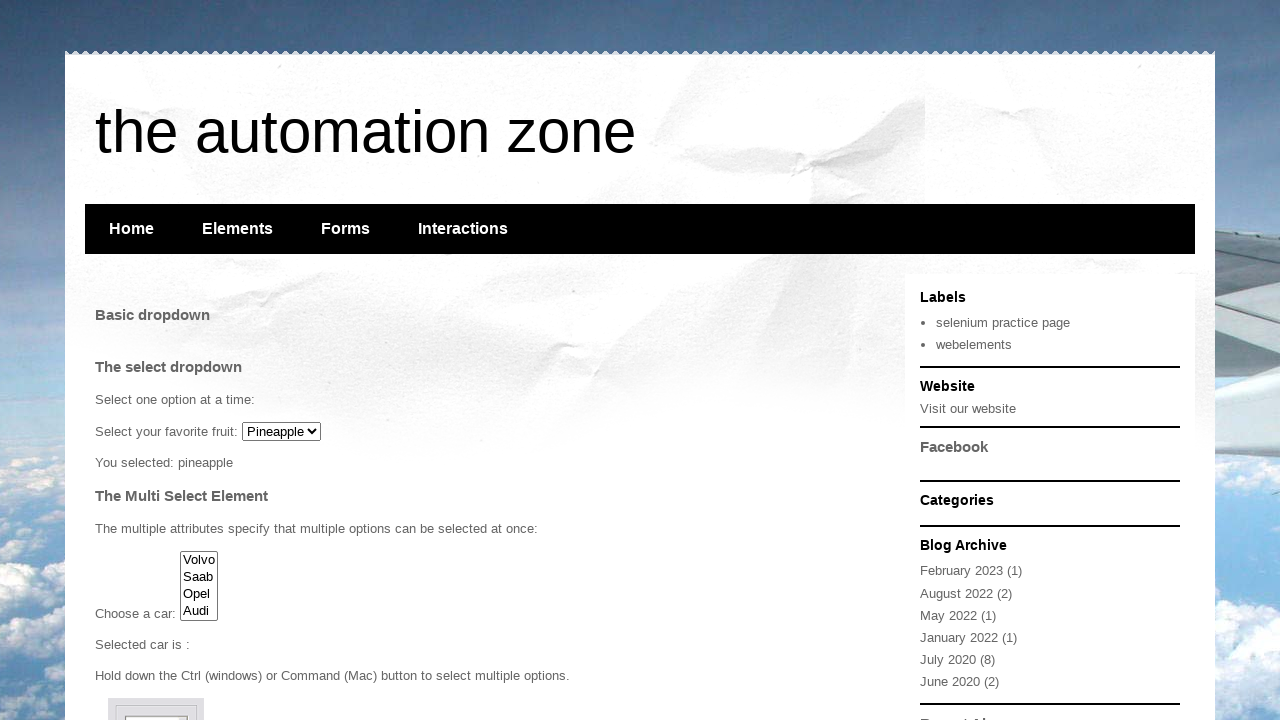

Located multiple selection dropdown
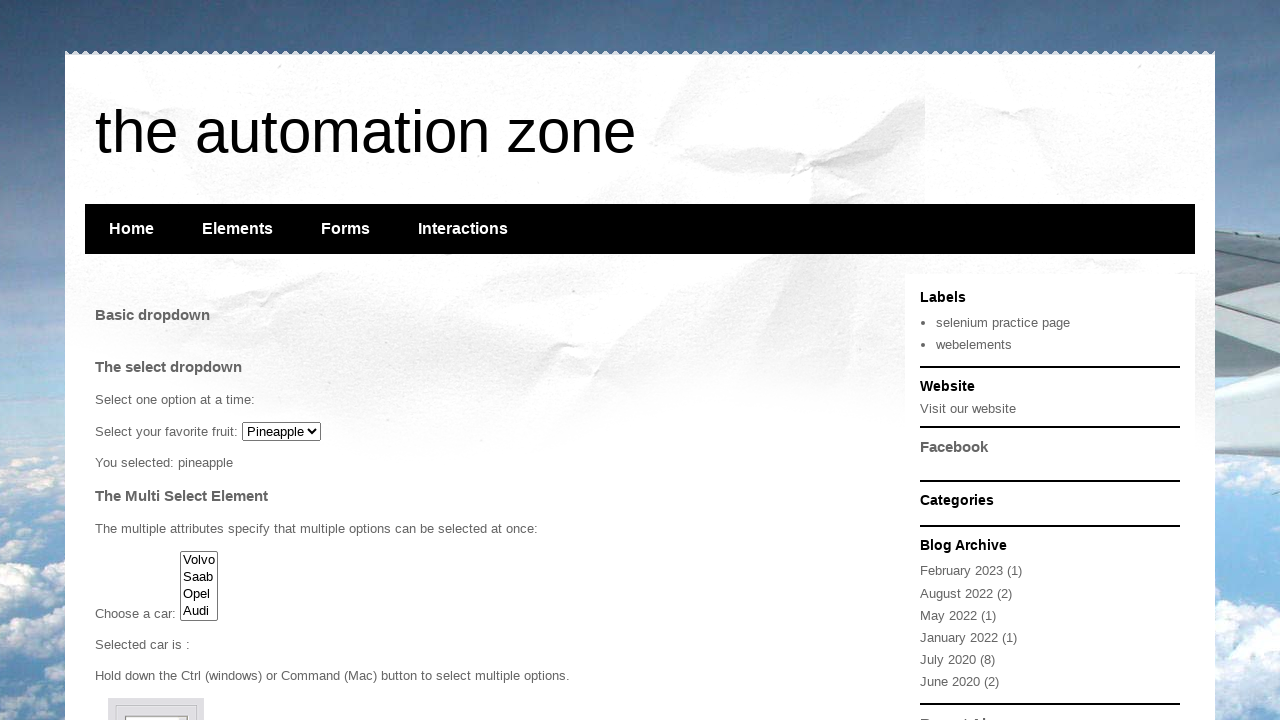

Retrieved all options from multiple selection dropdown
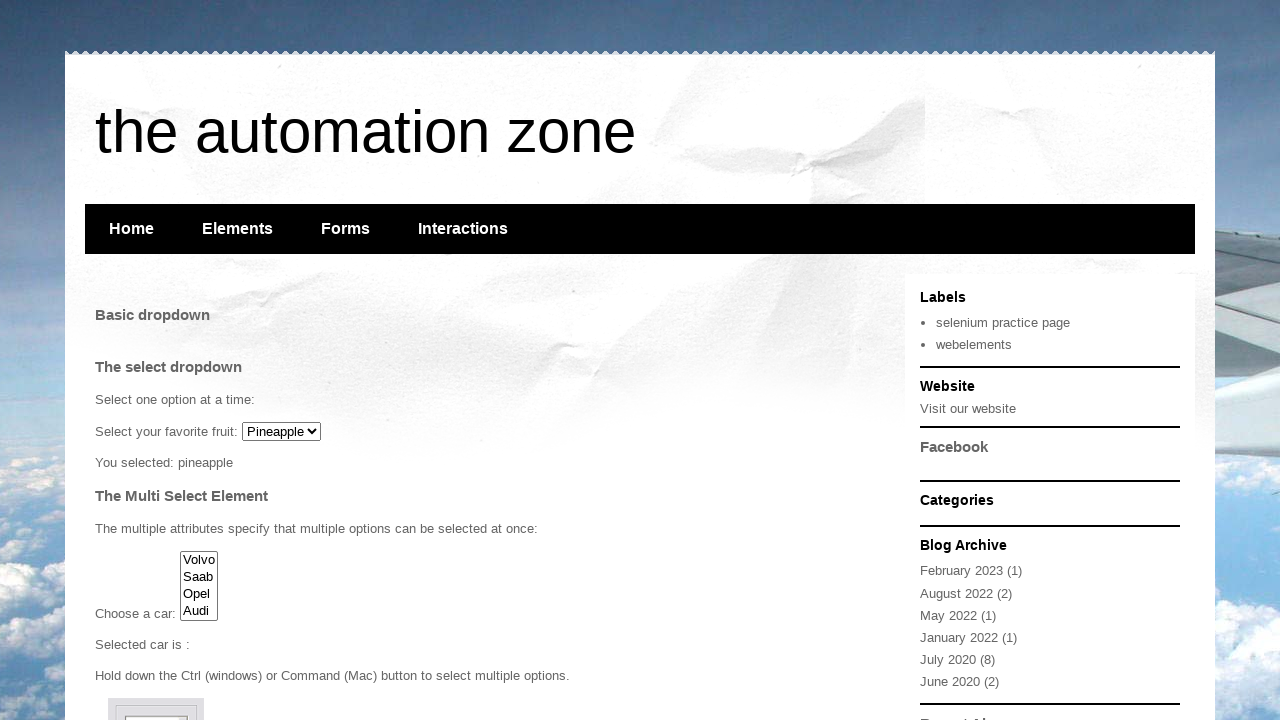

Printed all available options from multiple selection dropdown
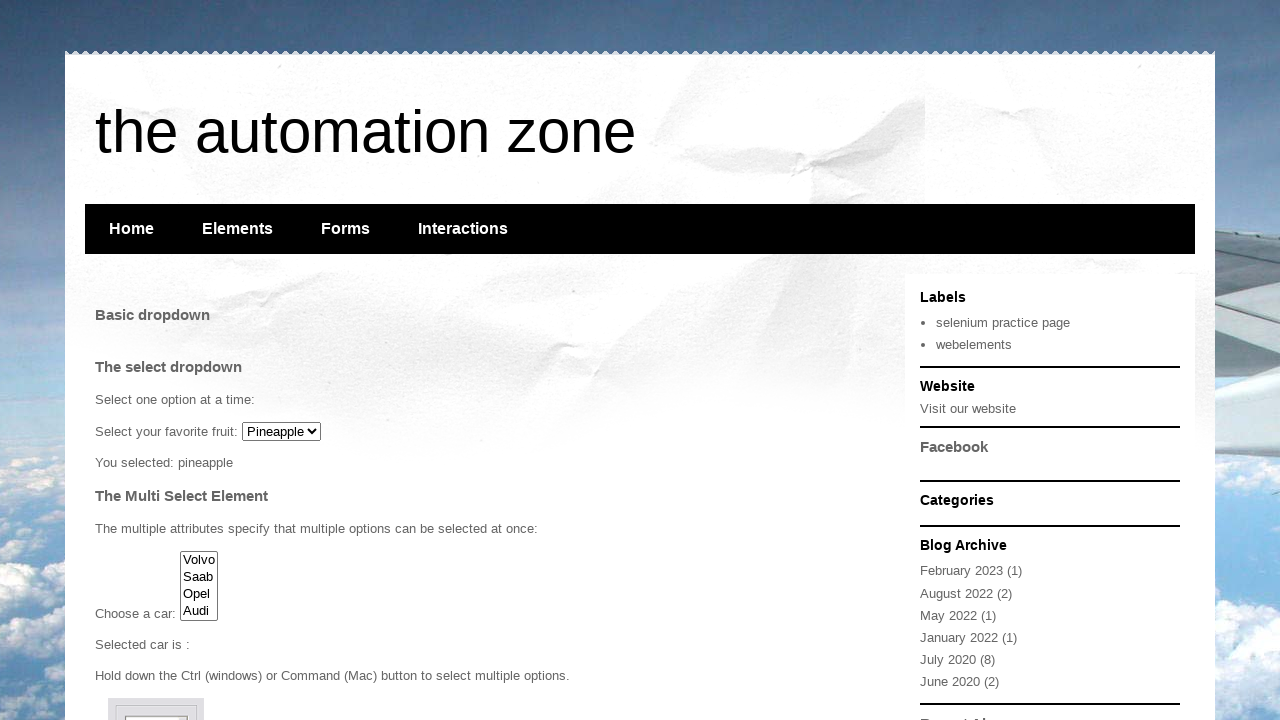

Selected multiple options: Volvo, Saab, Audi, and Opel from multiple selection dropdown on select#cars
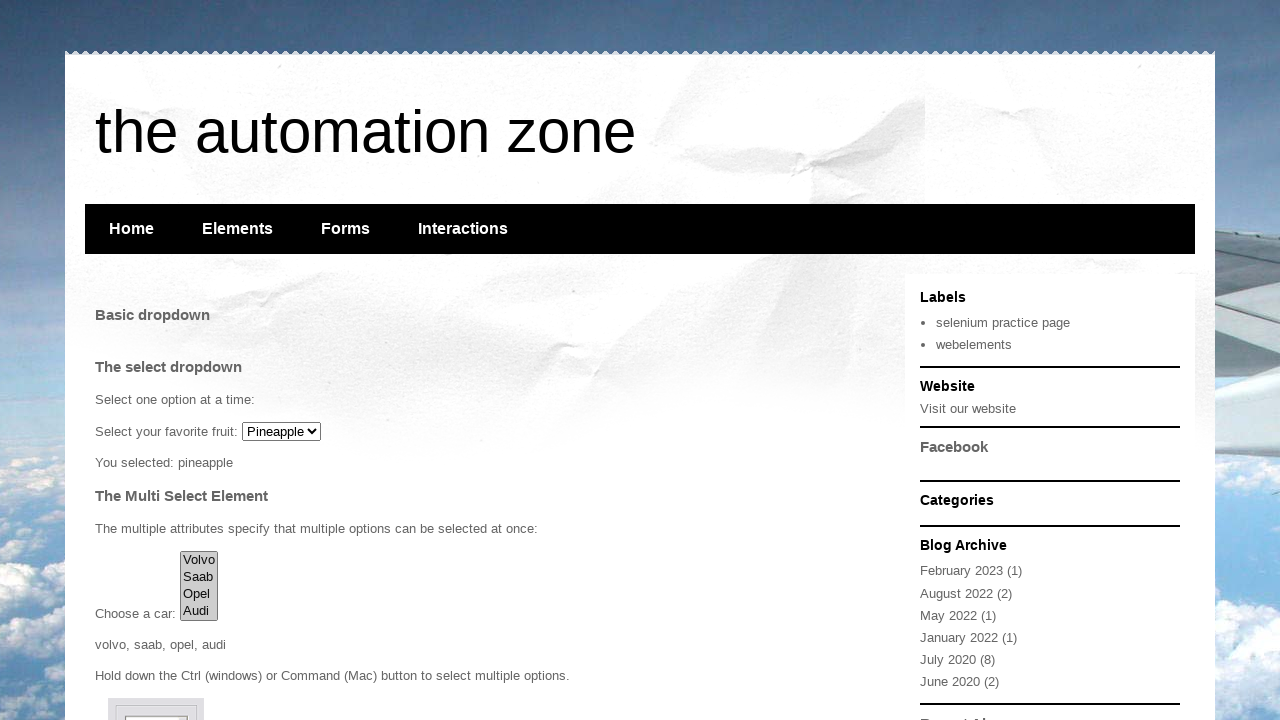

Deselected Opel by selecting only Volvo, Saab, and Audi on select#cars
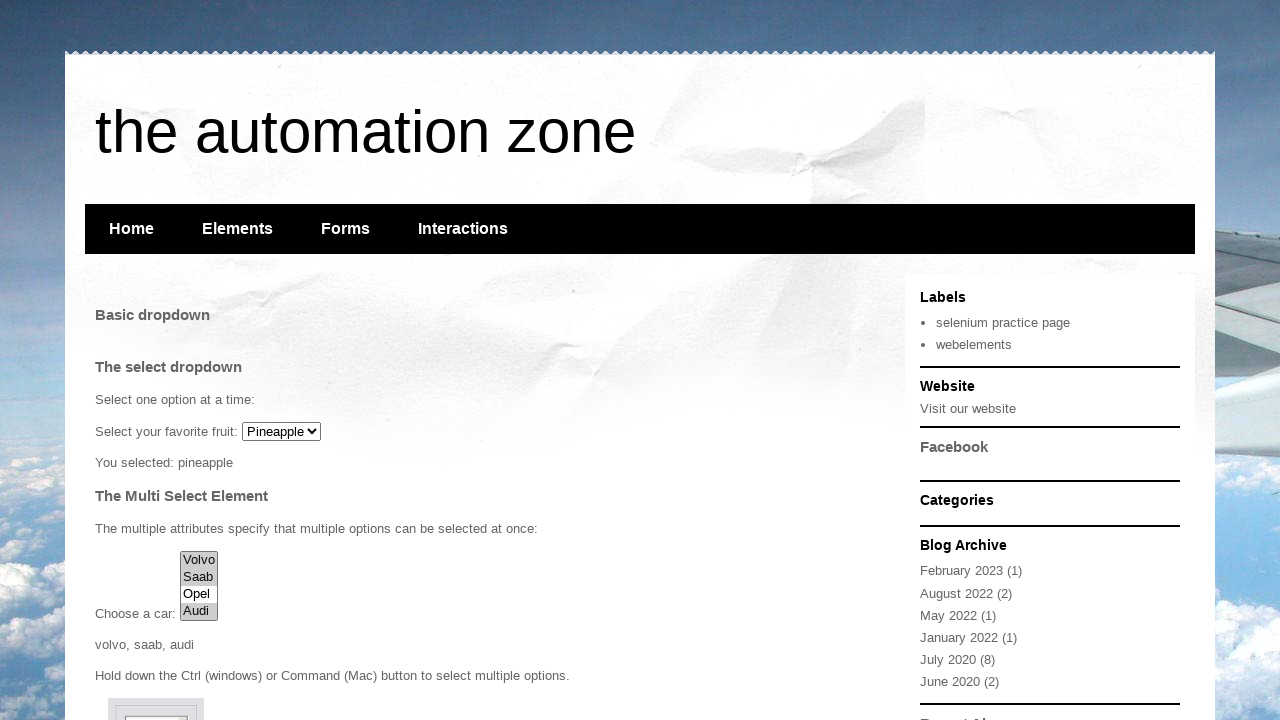

Retrieved all currently selected options from multiple selection dropdown
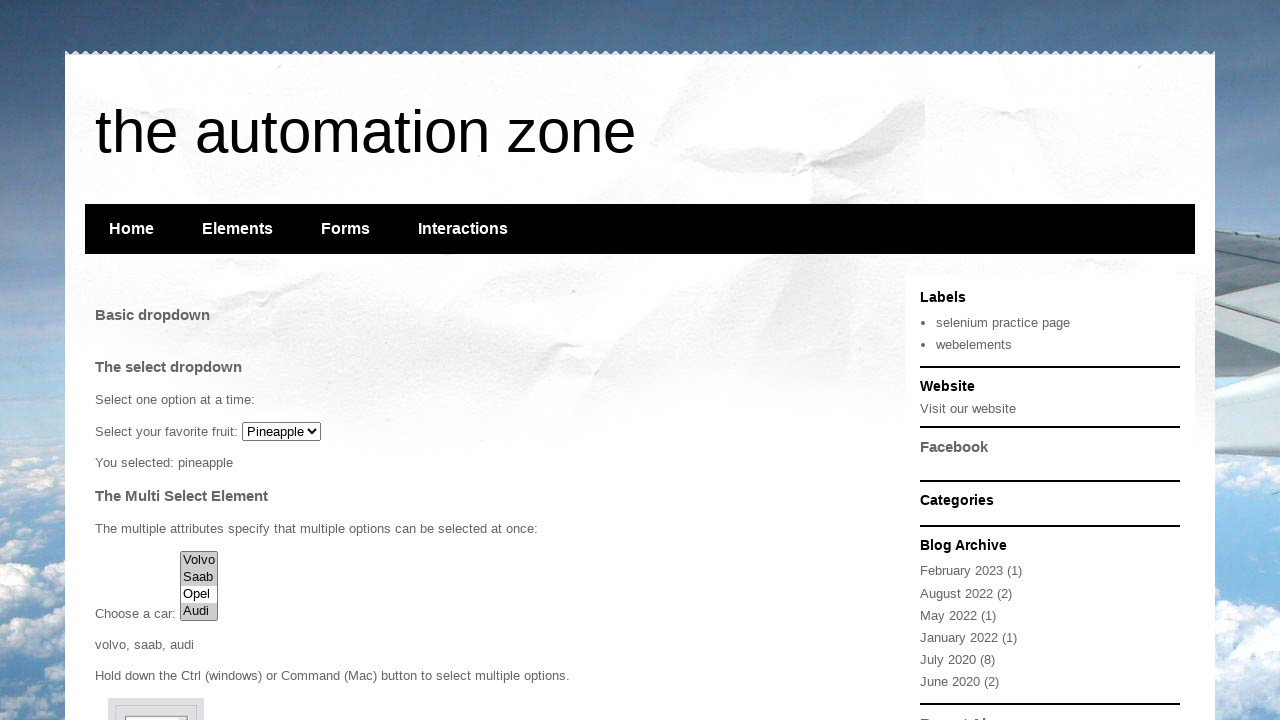

Printed all selected options from multiple selection dropdown
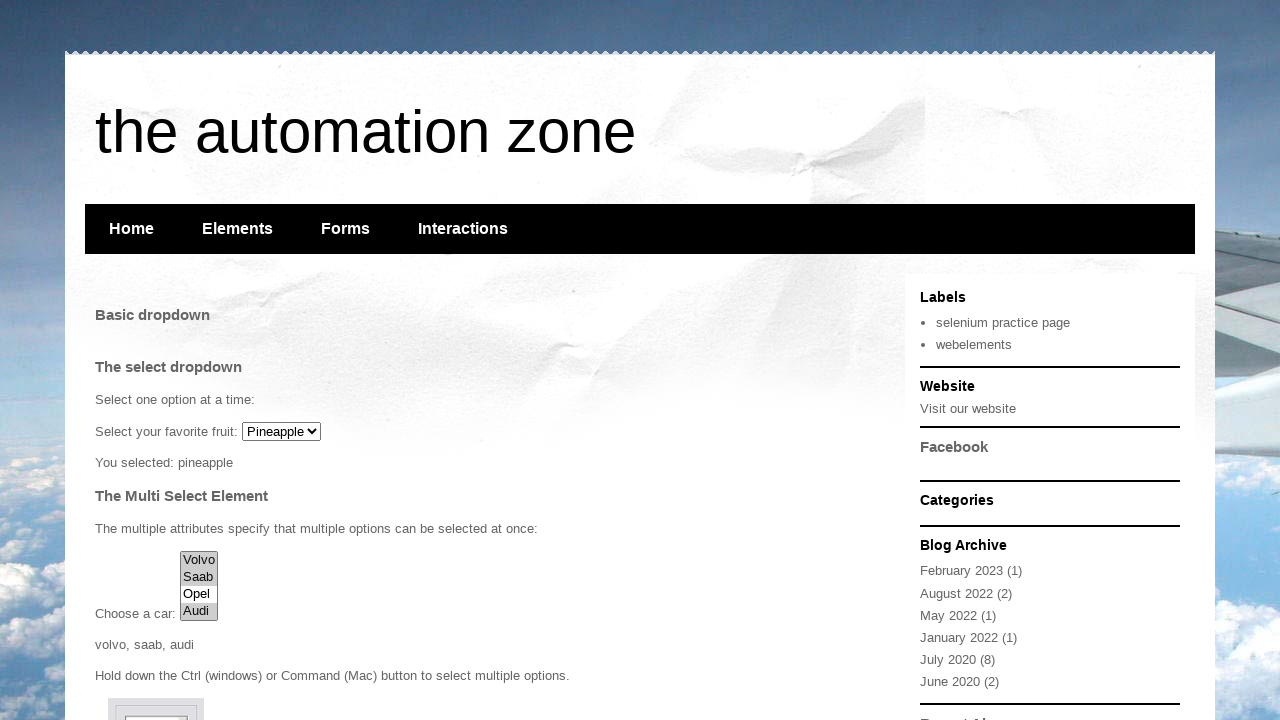

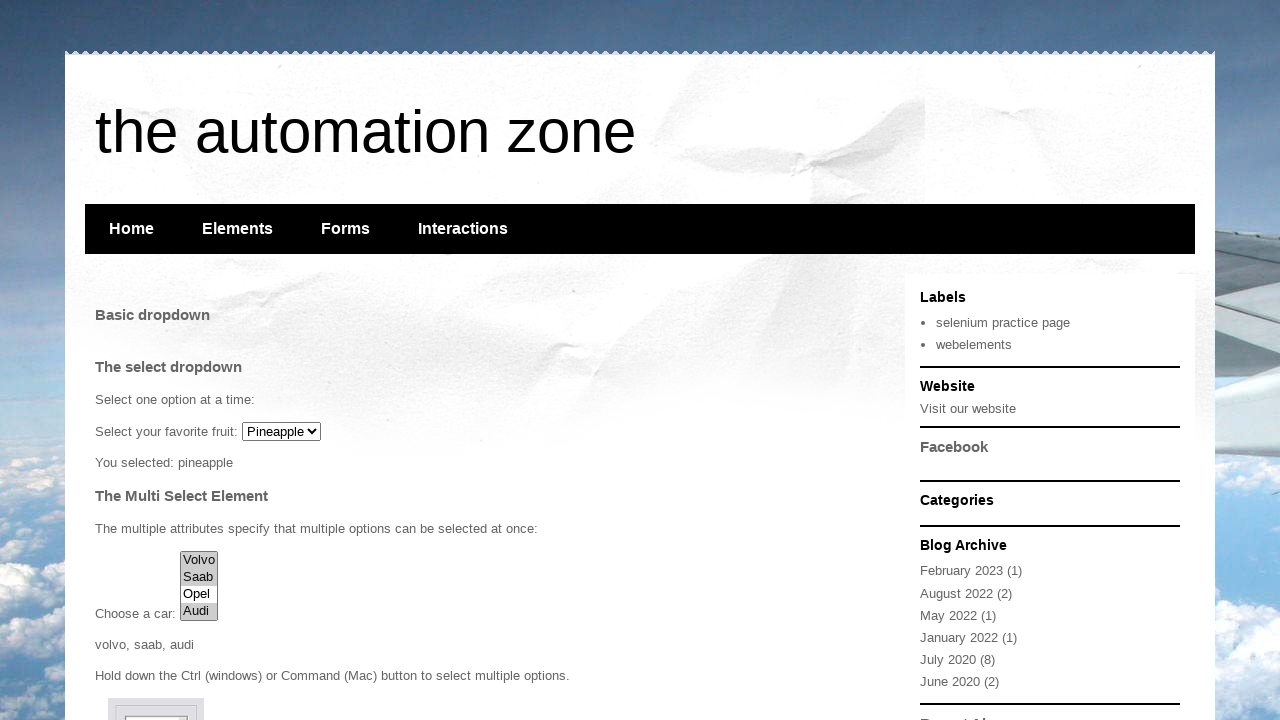